Tests the sort functionality on a vegetable offers page by clicking the sort icon and verifying that the vegetable names are sorted alphabetically

Starting URL: https://rahulshettyacademy.com/seleniumPractise/#/offers

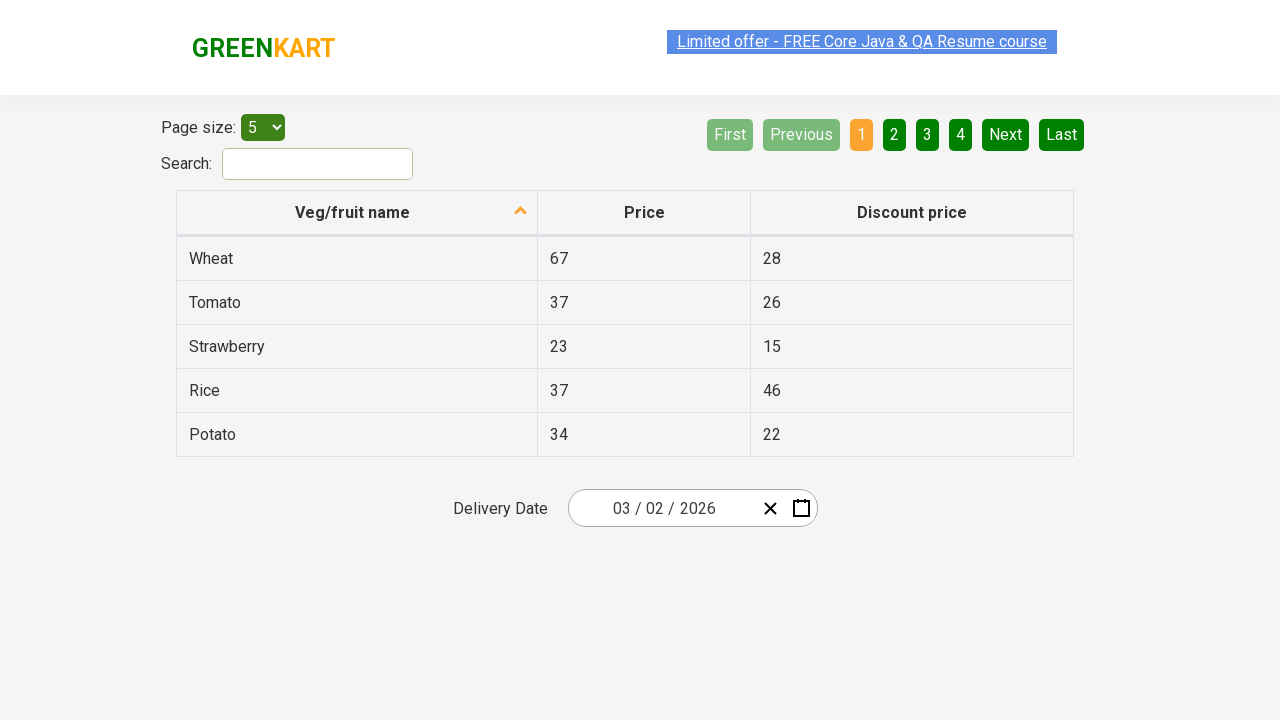

Clicked sort icon to sort vegetables alphabetically at (521, 212) on .sort-icon
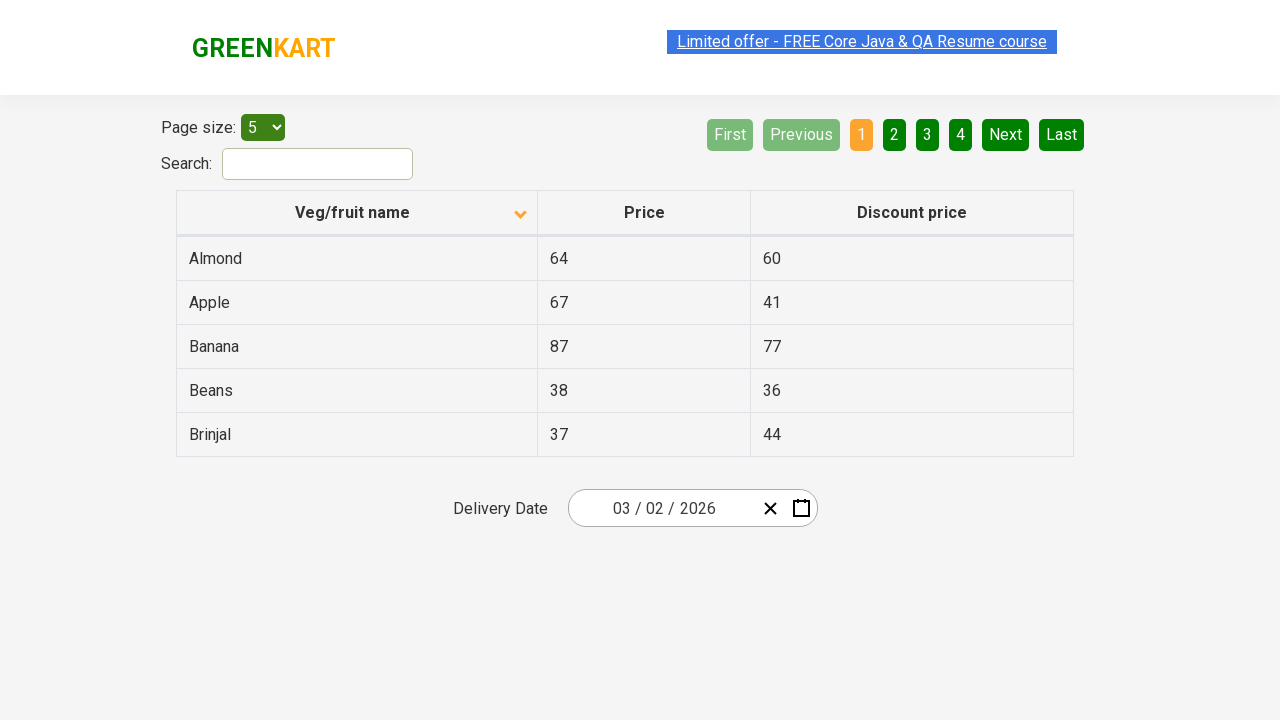

Table updated after sort action
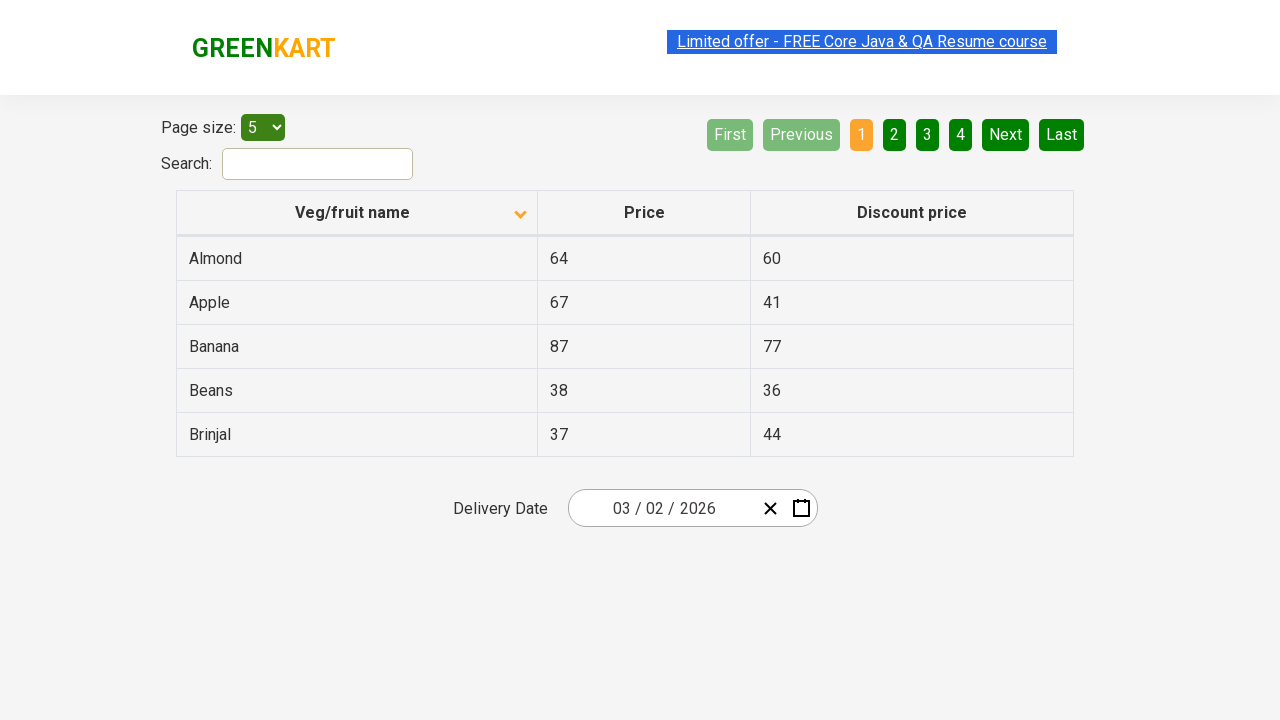

Retrieved all vegetable name elements from sorted table
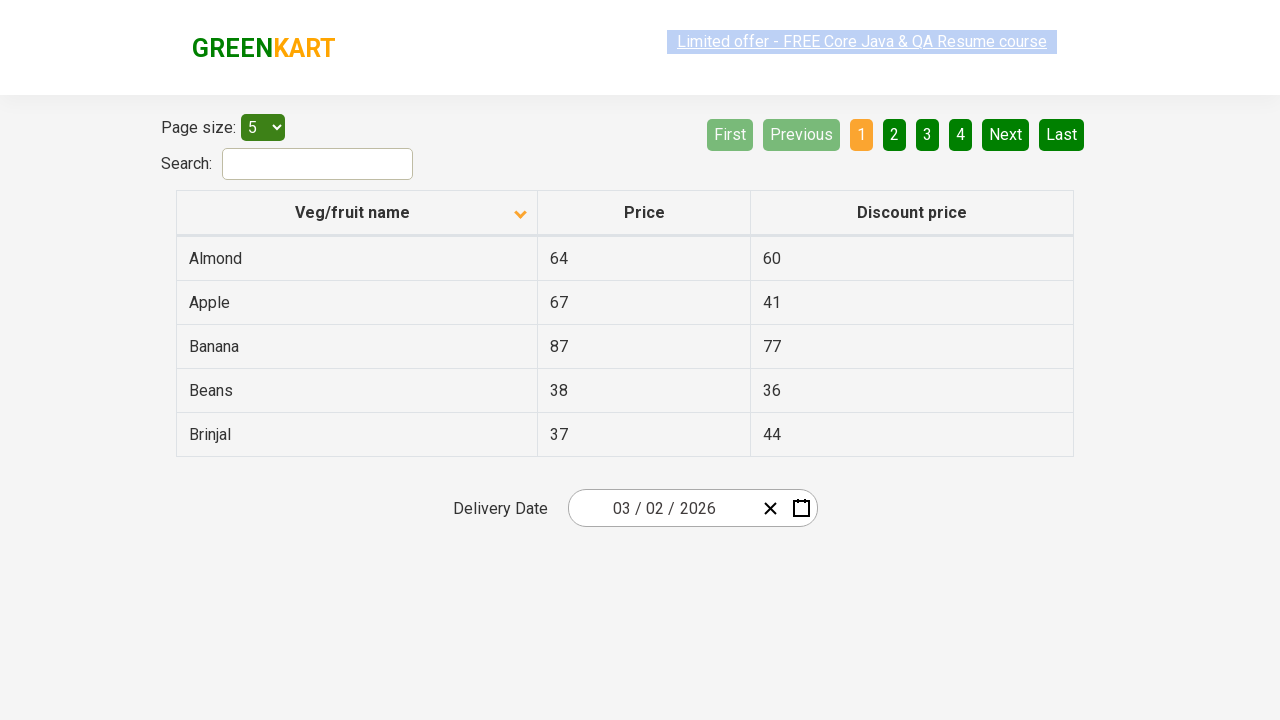

Extracted vegetable names: ['Almond', 'Apple', 'Banana', 'Beans', 'Brinjal']
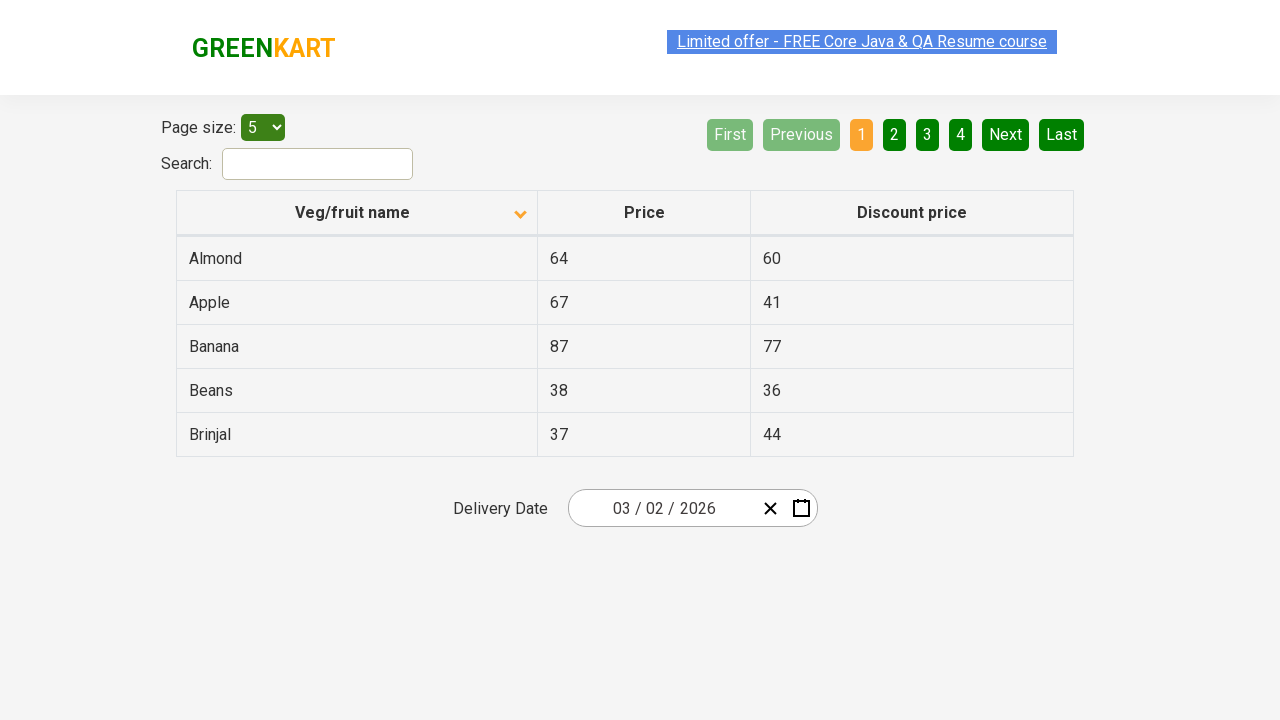

Verified vegetable names are sorted alphabetically
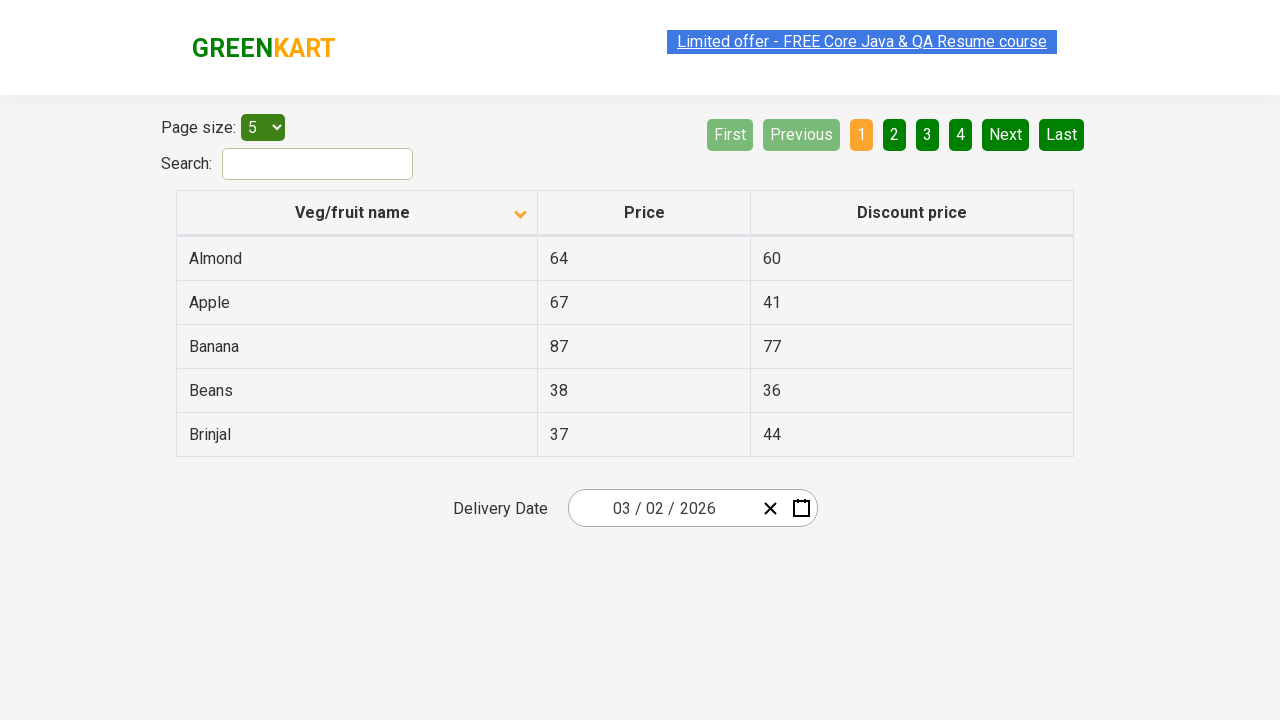

Located Brinjal row in sorted vegetable table
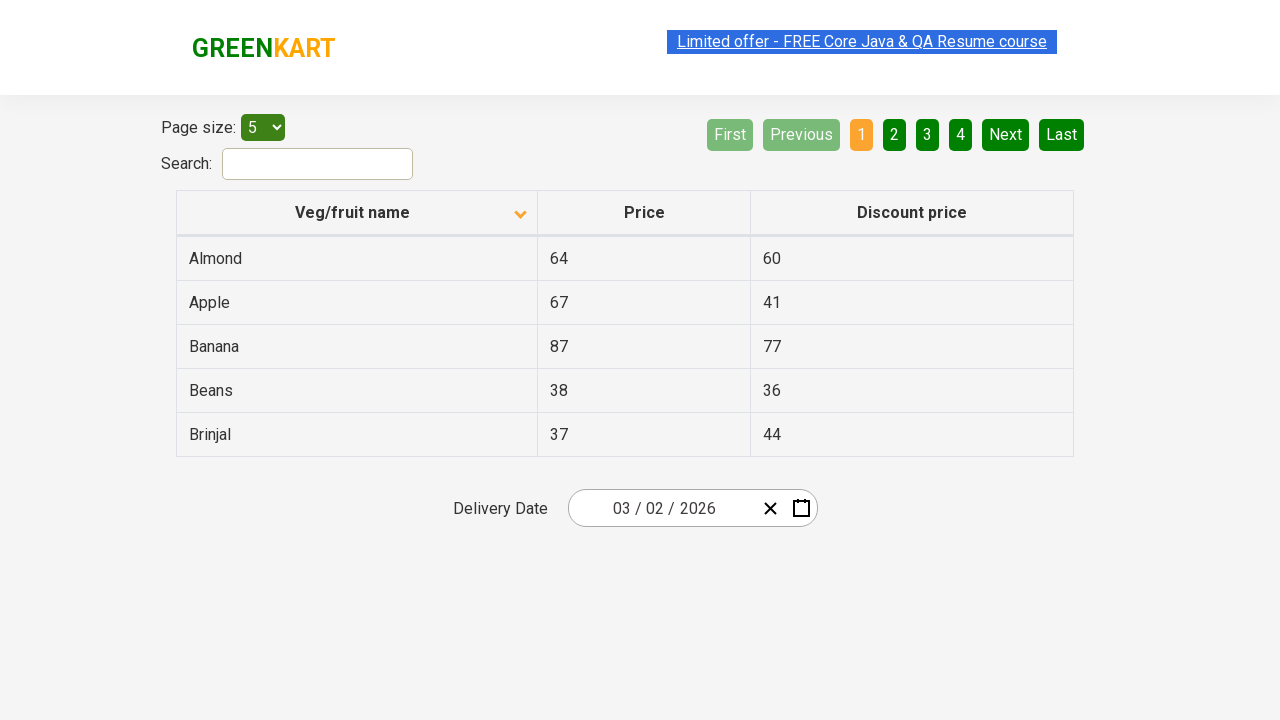

Retrieved Brinjal price: 37
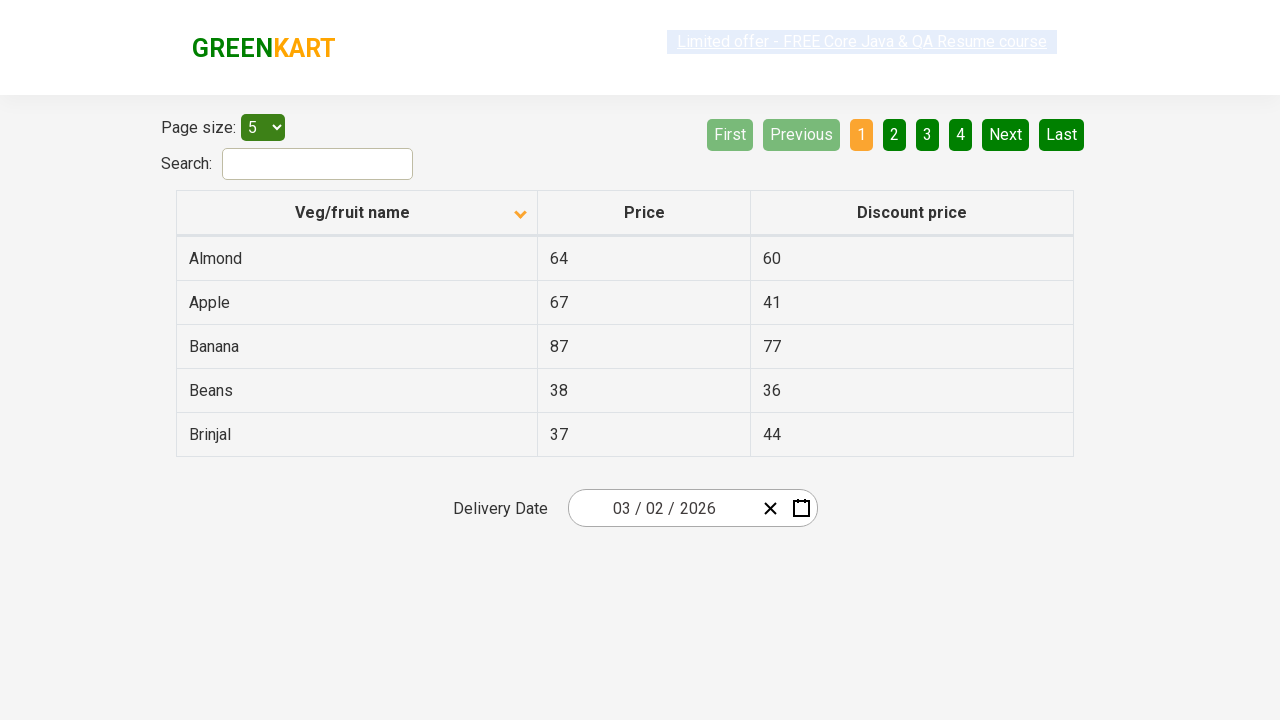

Verified Brinjal price is visible in sorted table
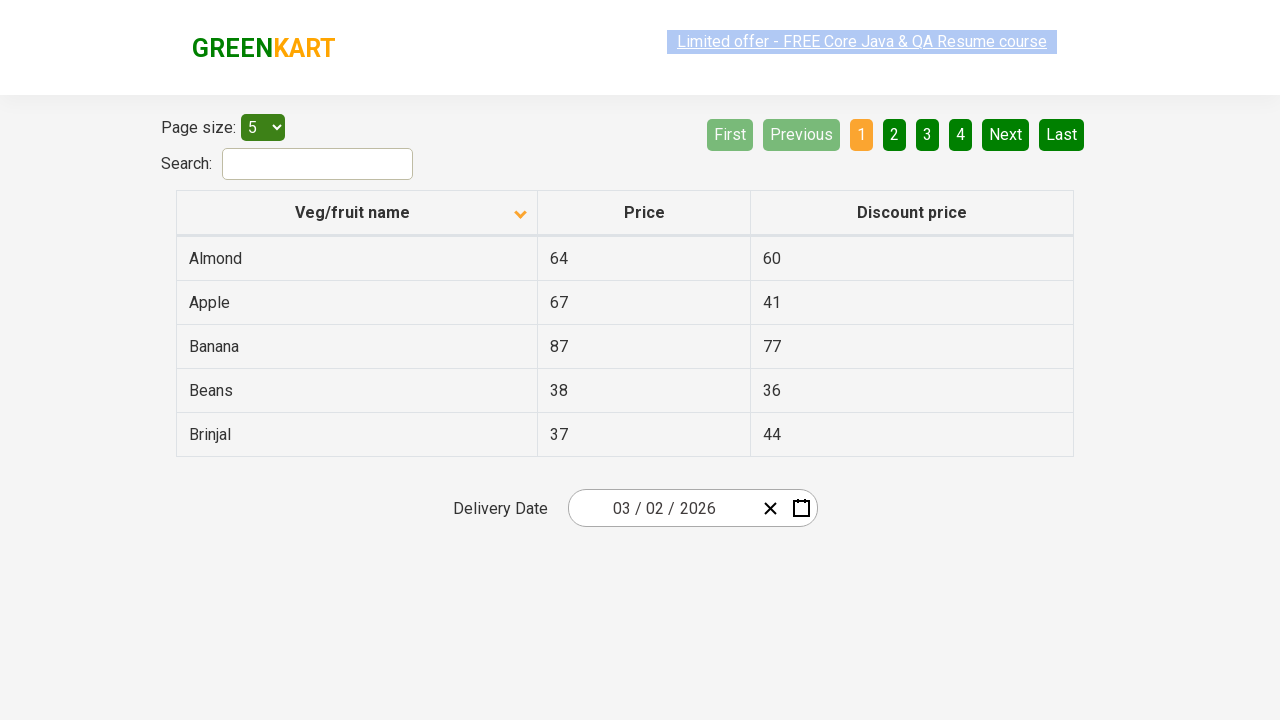

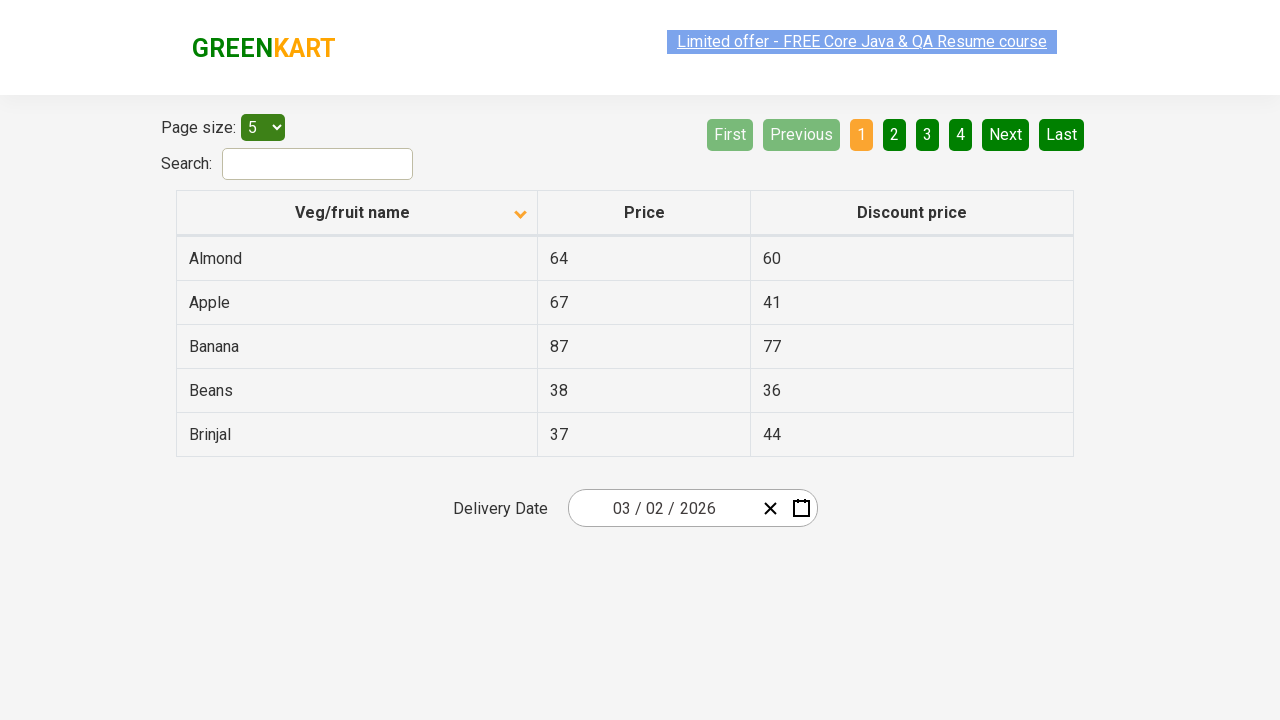